Tests a discount coupon flow on a course page by scrolling down, filling an email field, submitting the form, and verifying that a discount coupon code "QAZANDO15OFF" is displayed.

Starting URL: https://qazando.com.br/curso.html

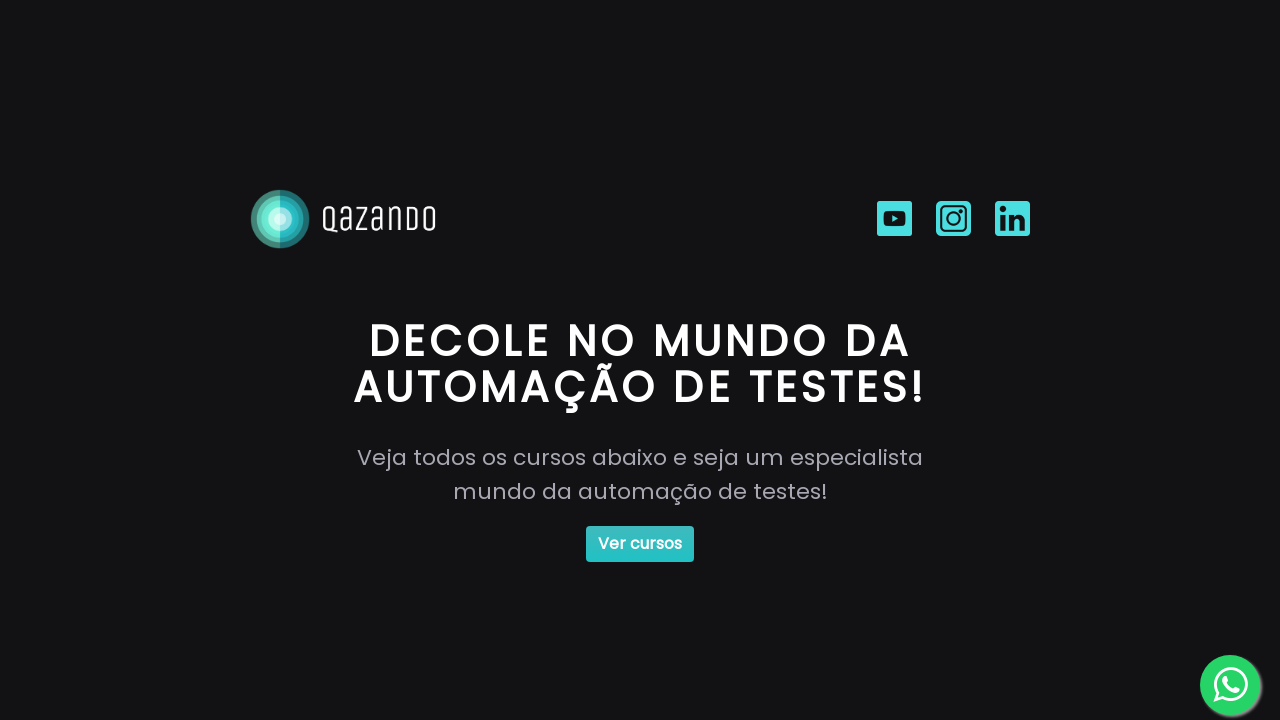

Waited for 'ver cursos' button to load
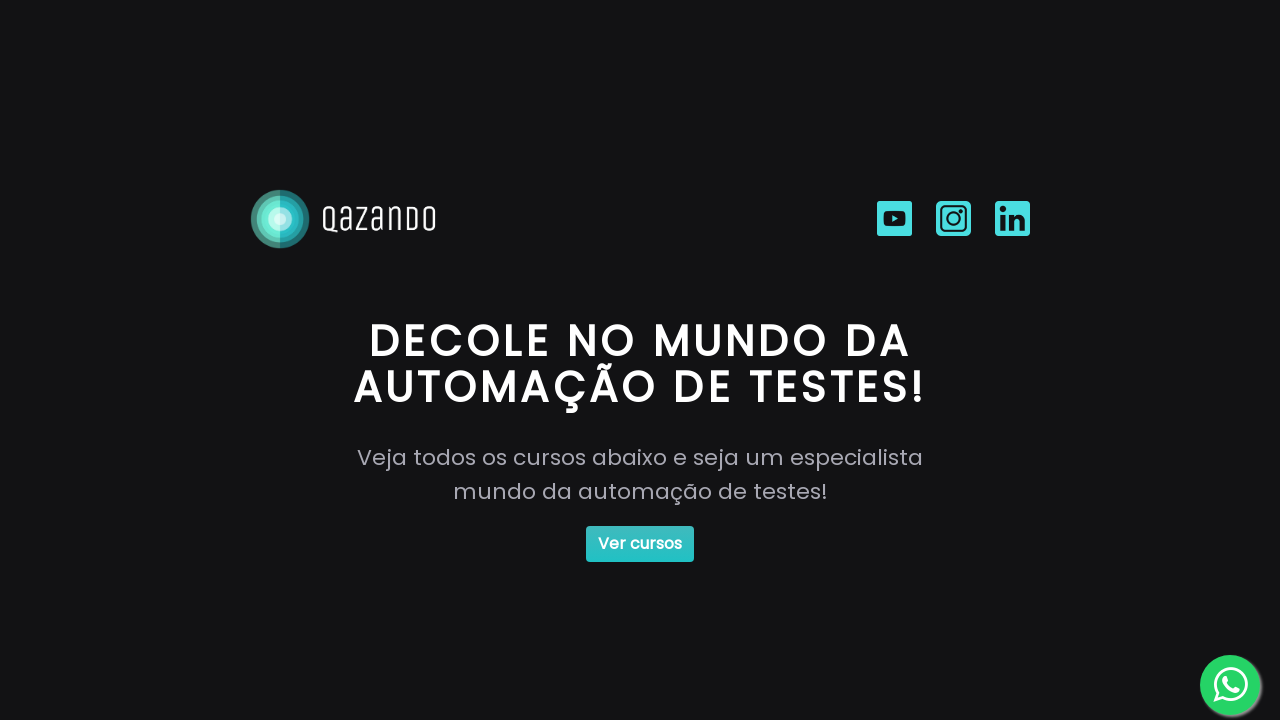

Verified 'ver cursos' button is visible
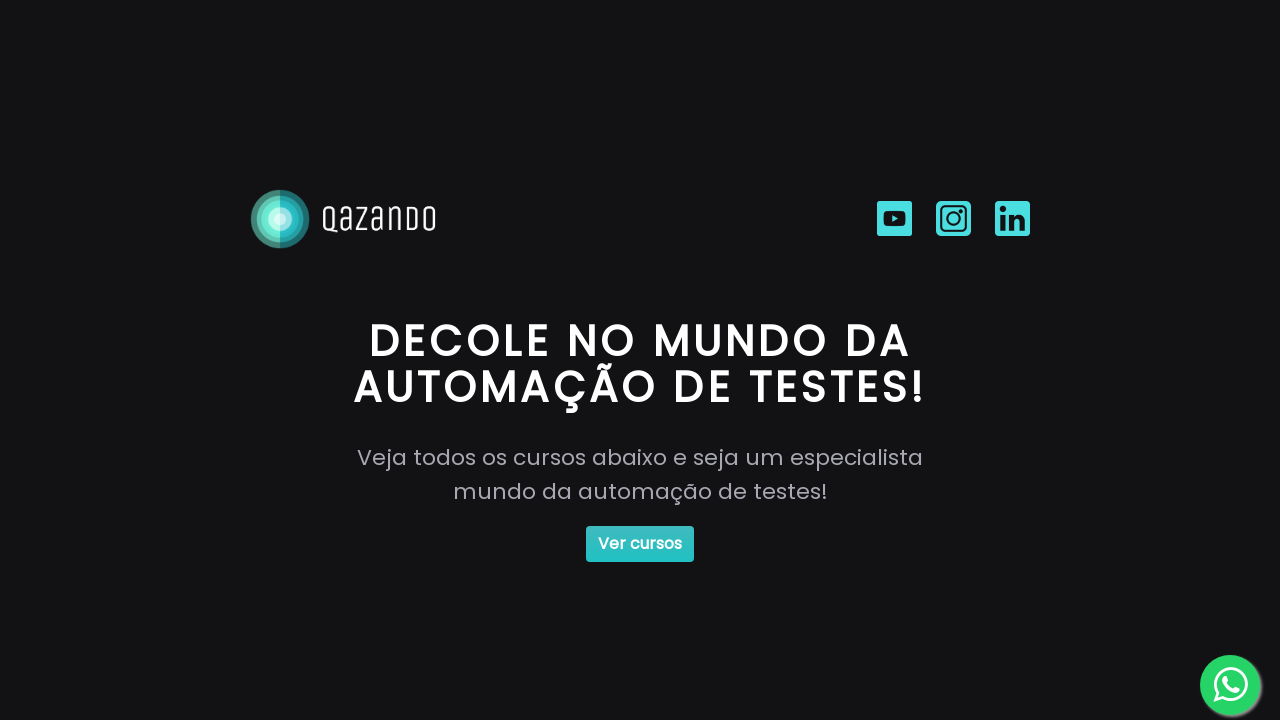

Scrolled down to bottom of page
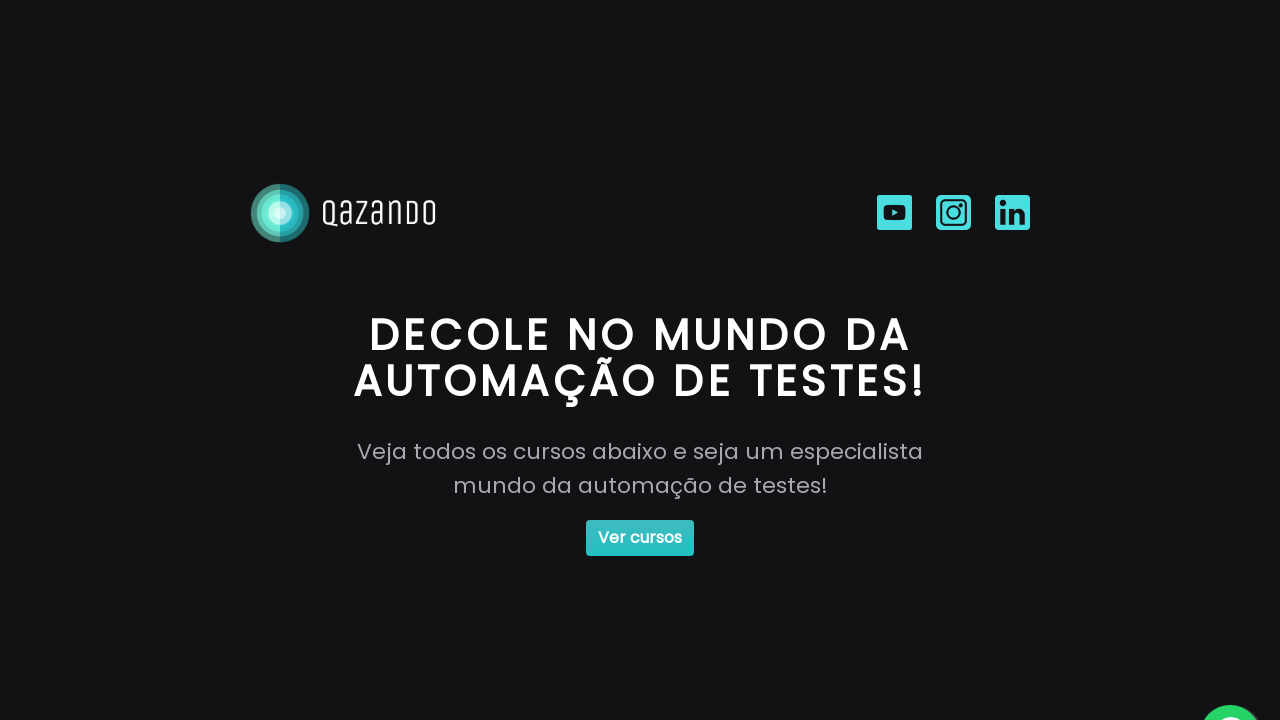

Waited 2 seconds for page to settle
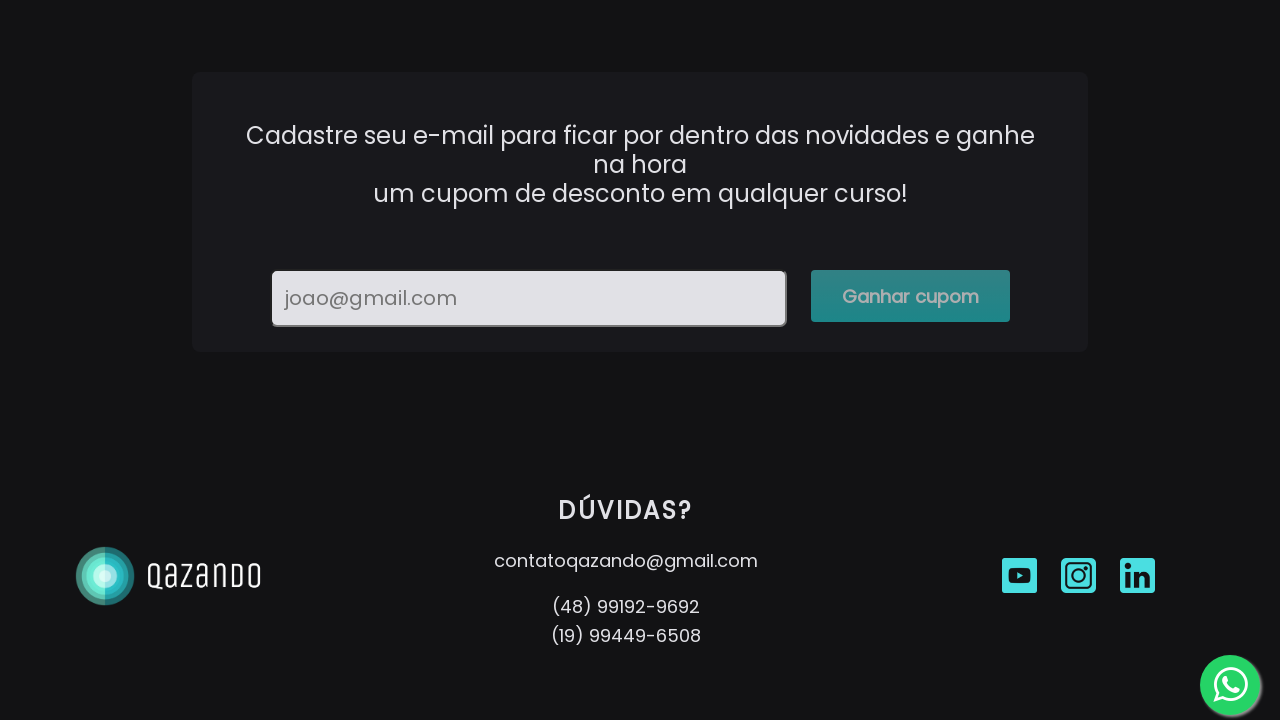

Filled email field with 'maria.santos87@example.com' on #email
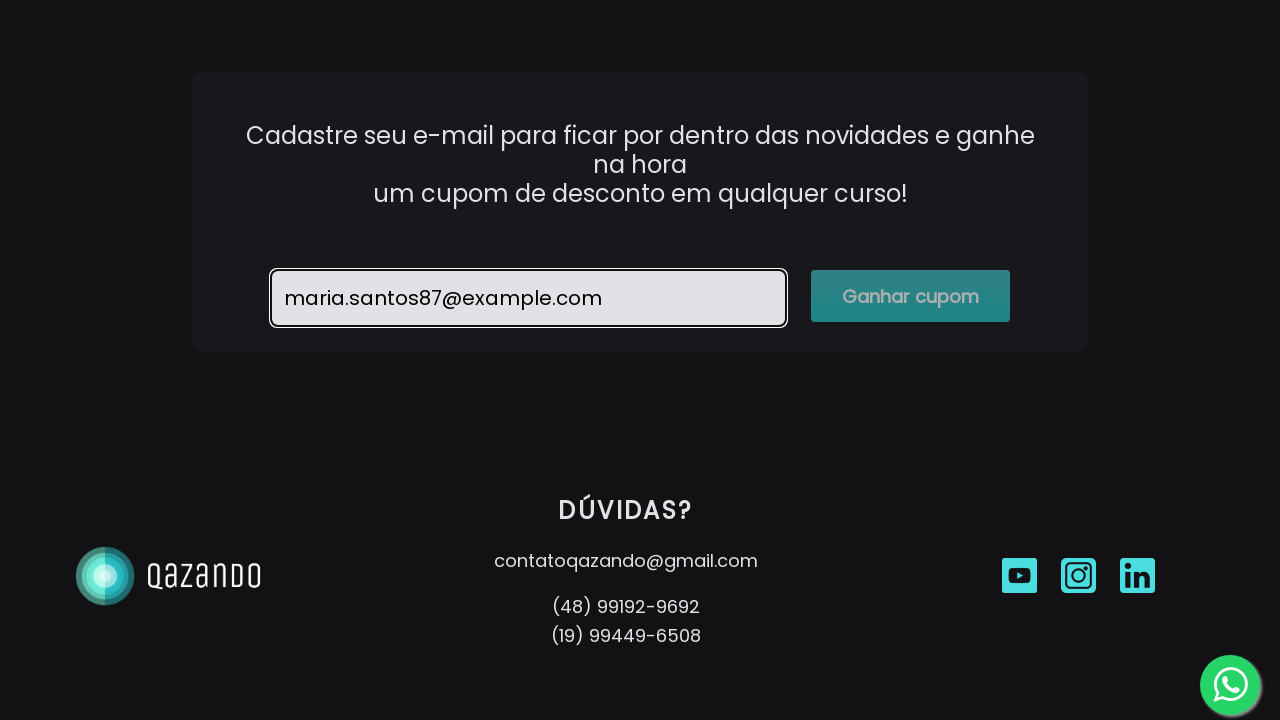

Pressed Tab key on email field on #email
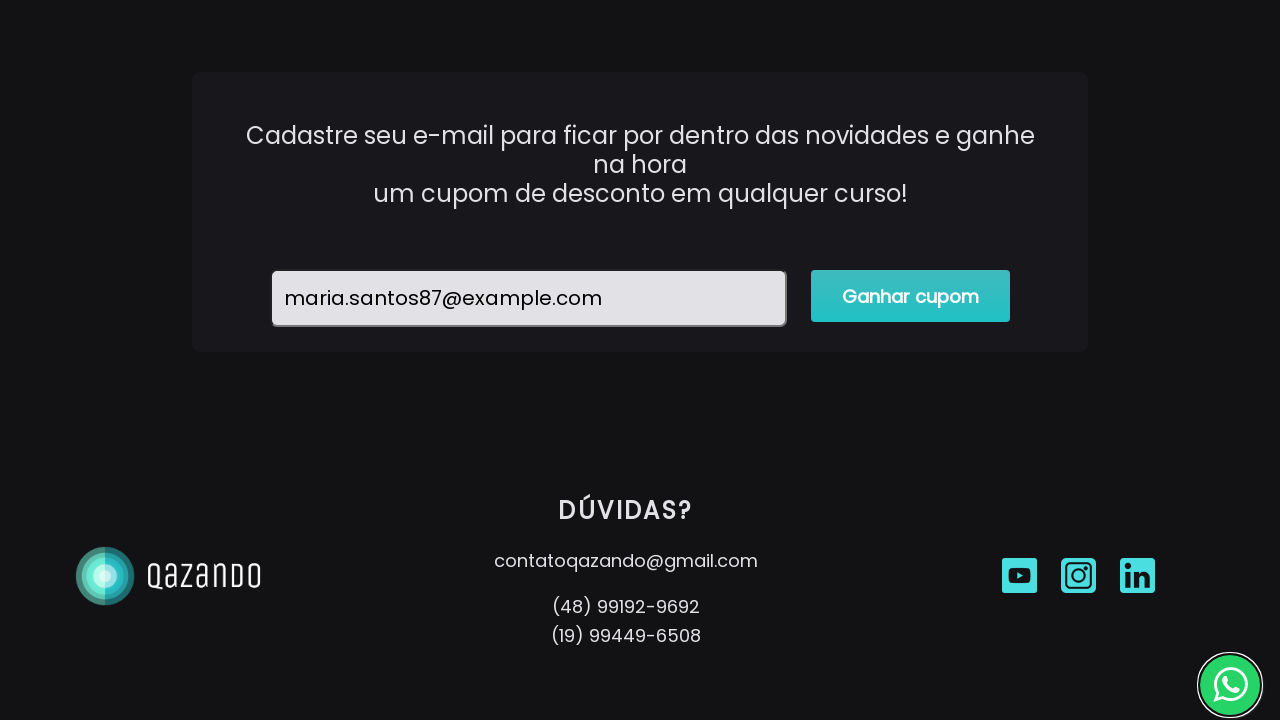

Pressed Enter key to submit email form on #email
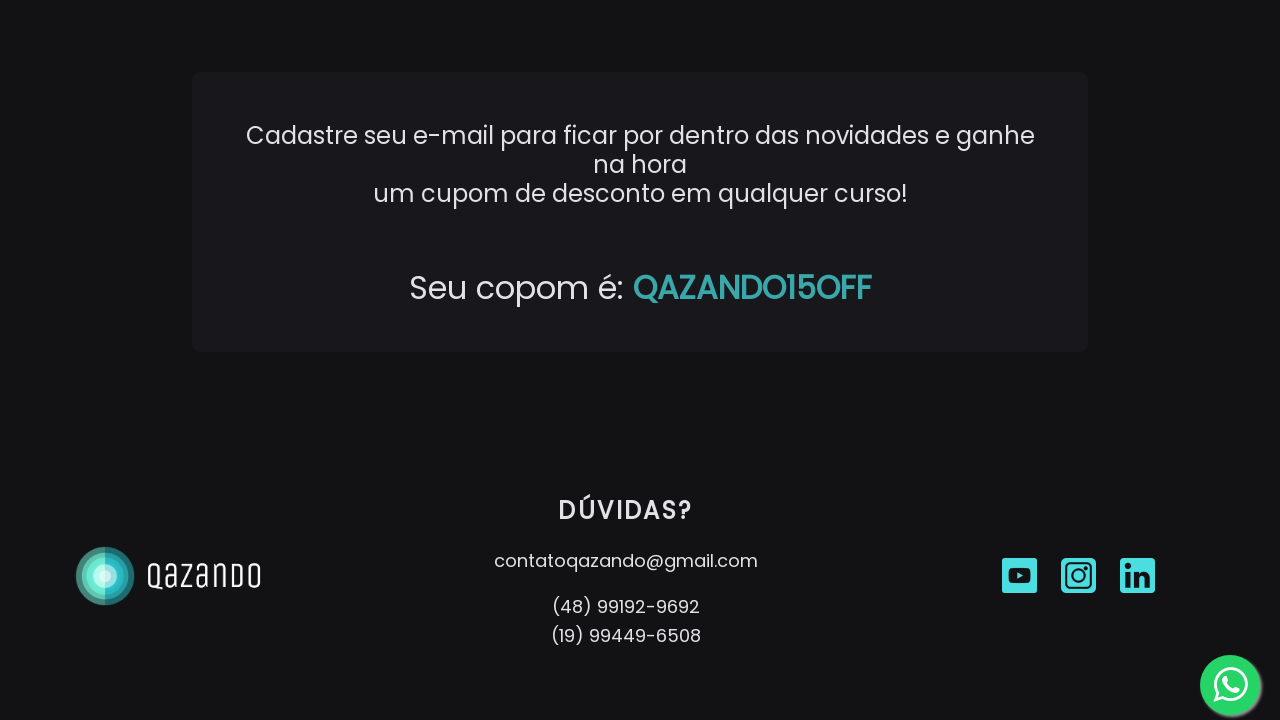

Waited for discount coupon element to appear
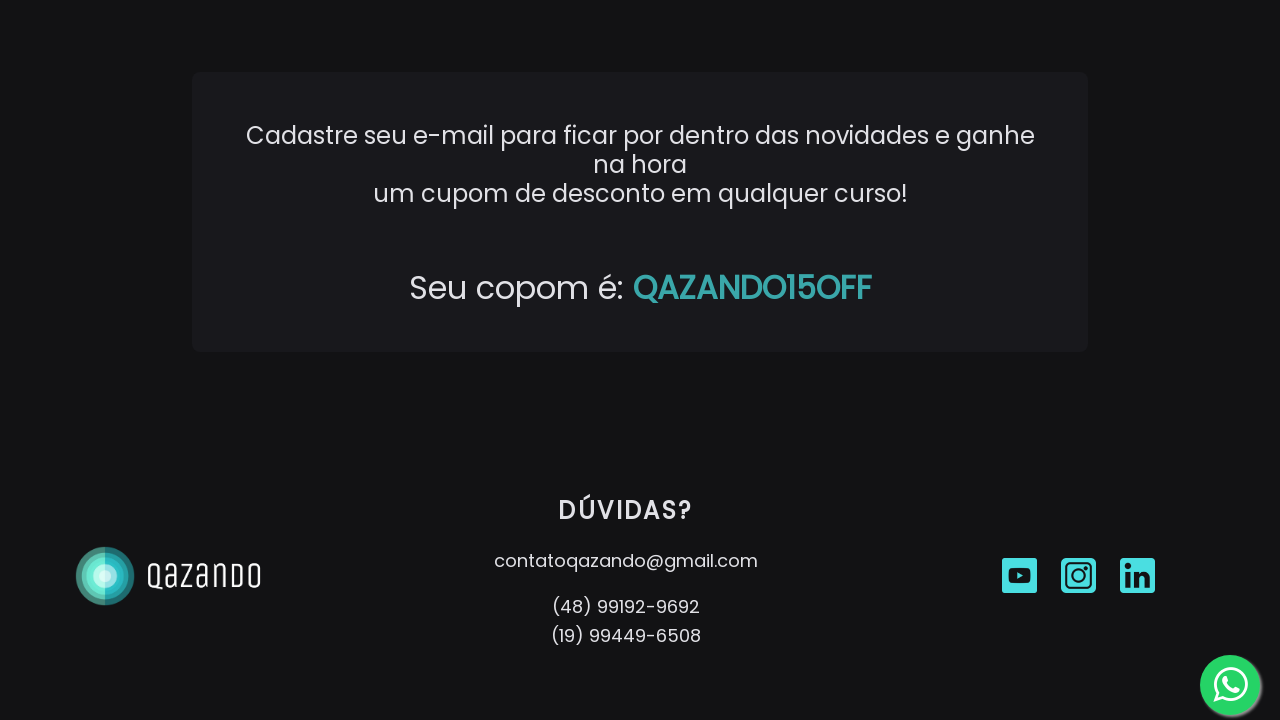

Retrieved discount coupon text: 'QAZANDO15OFF'
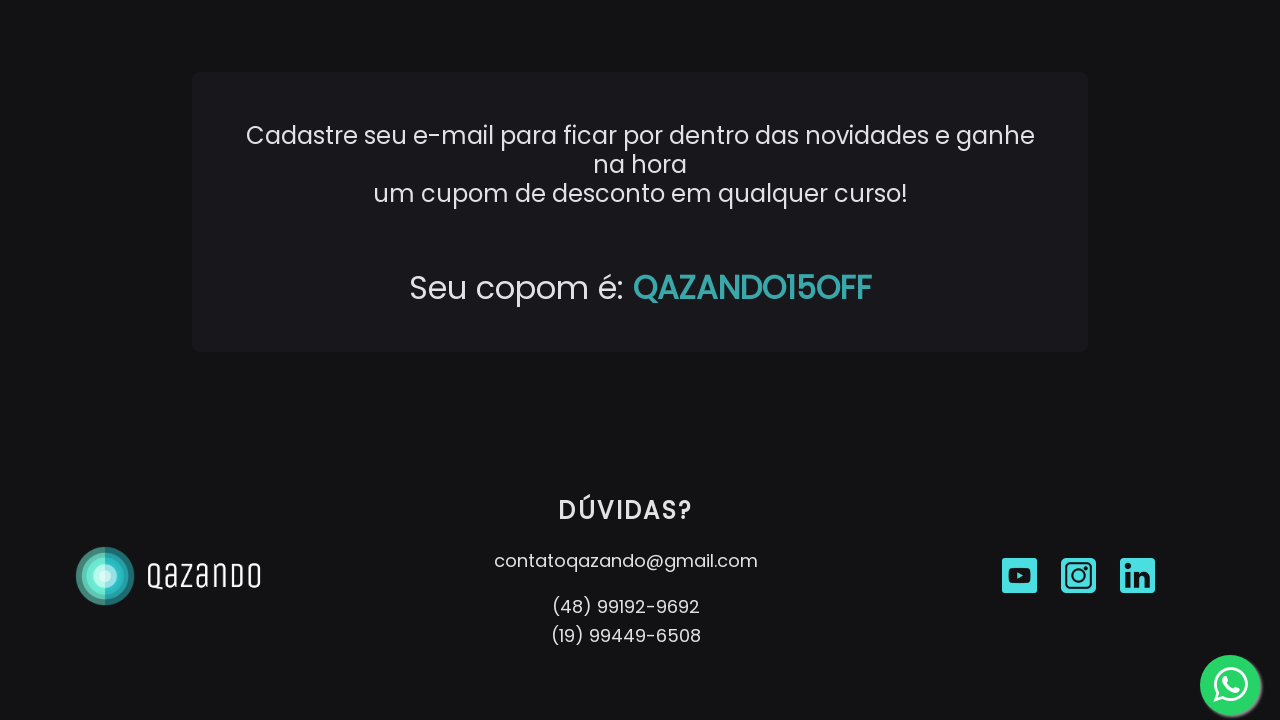

Verified discount coupon code is 'QAZANDO15OFF'
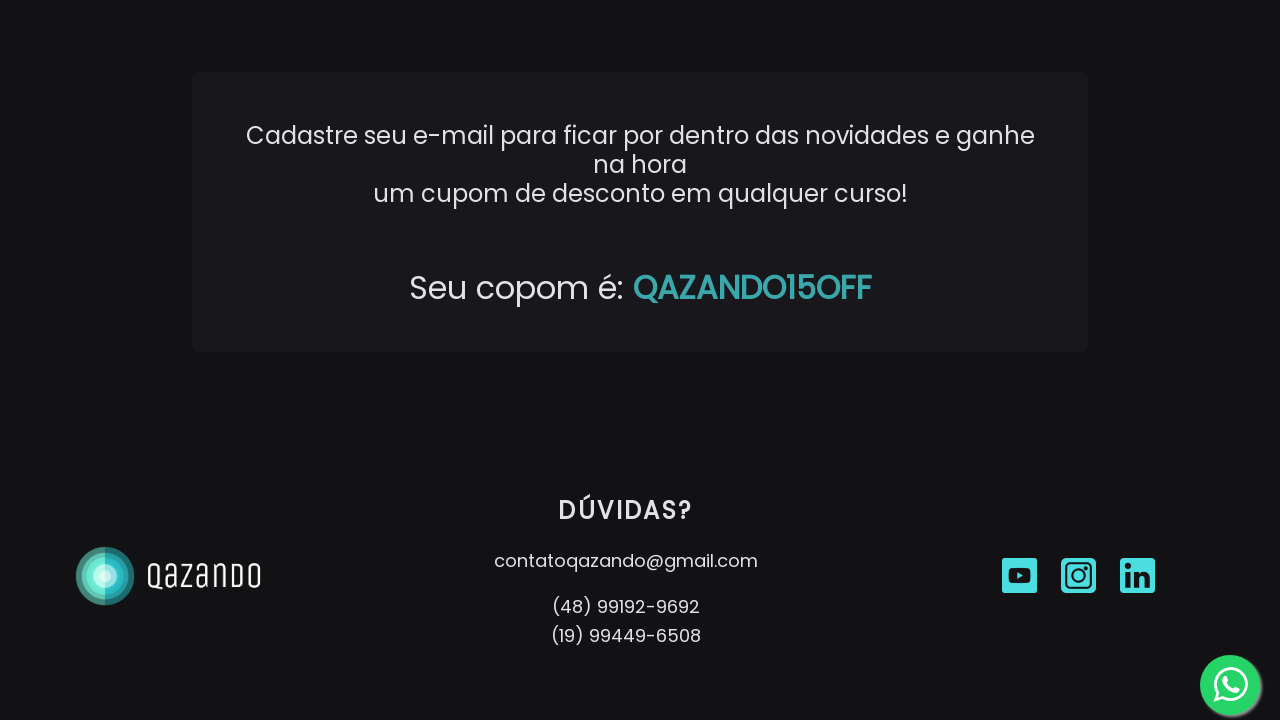

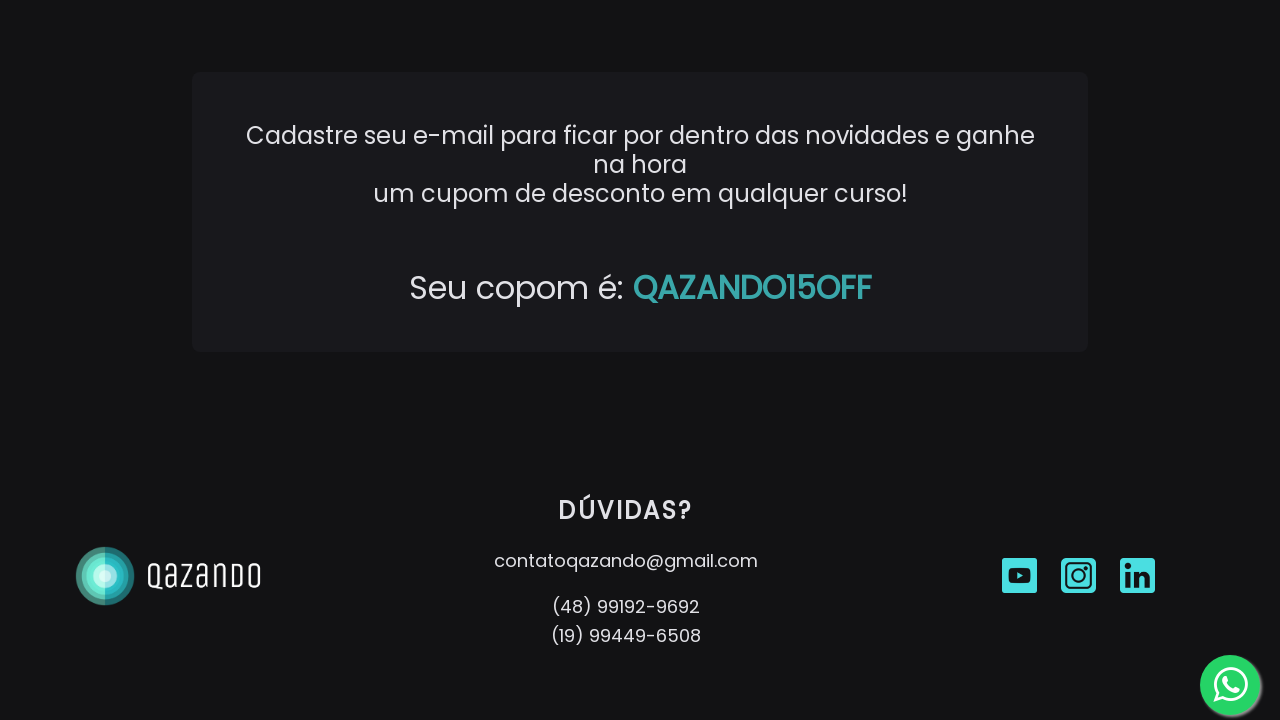